Tests dynamic dropdown functionality by selecting origin and destination stations from interconnected dropdowns

Starting URL: https://rahulshettyacademy.com/dropdownsPractise/

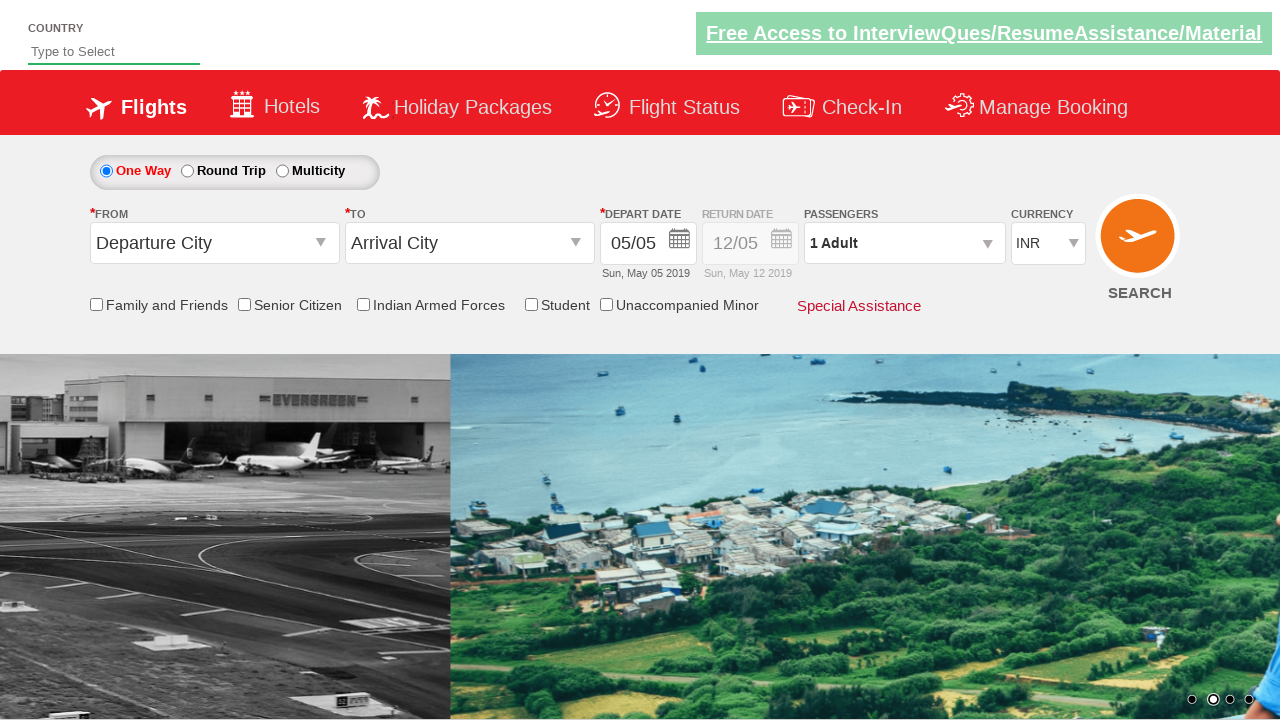

Clicked on origin station dropdown at (214, 243) on #ctl00_mainContent_ddl_originStation1_CTXT
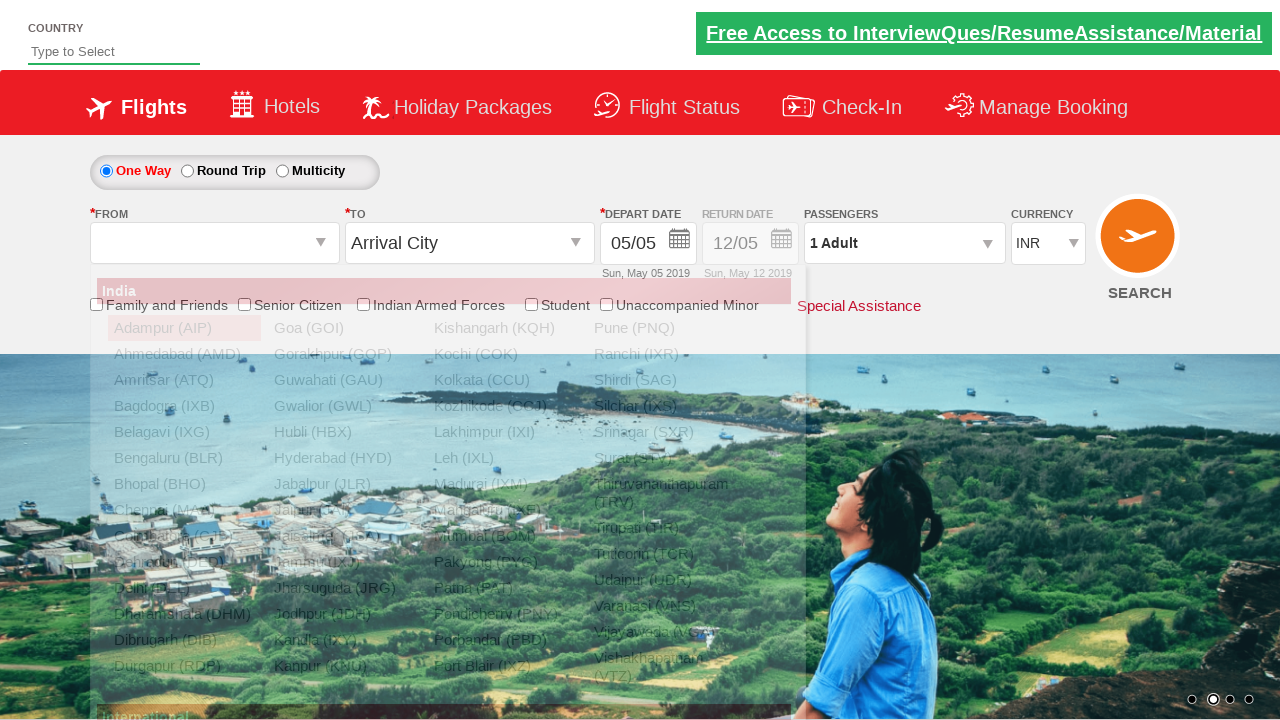

Selected Bangalore (BLR) as origin station at (184, 458) on xpath=//a[@value='BLR']
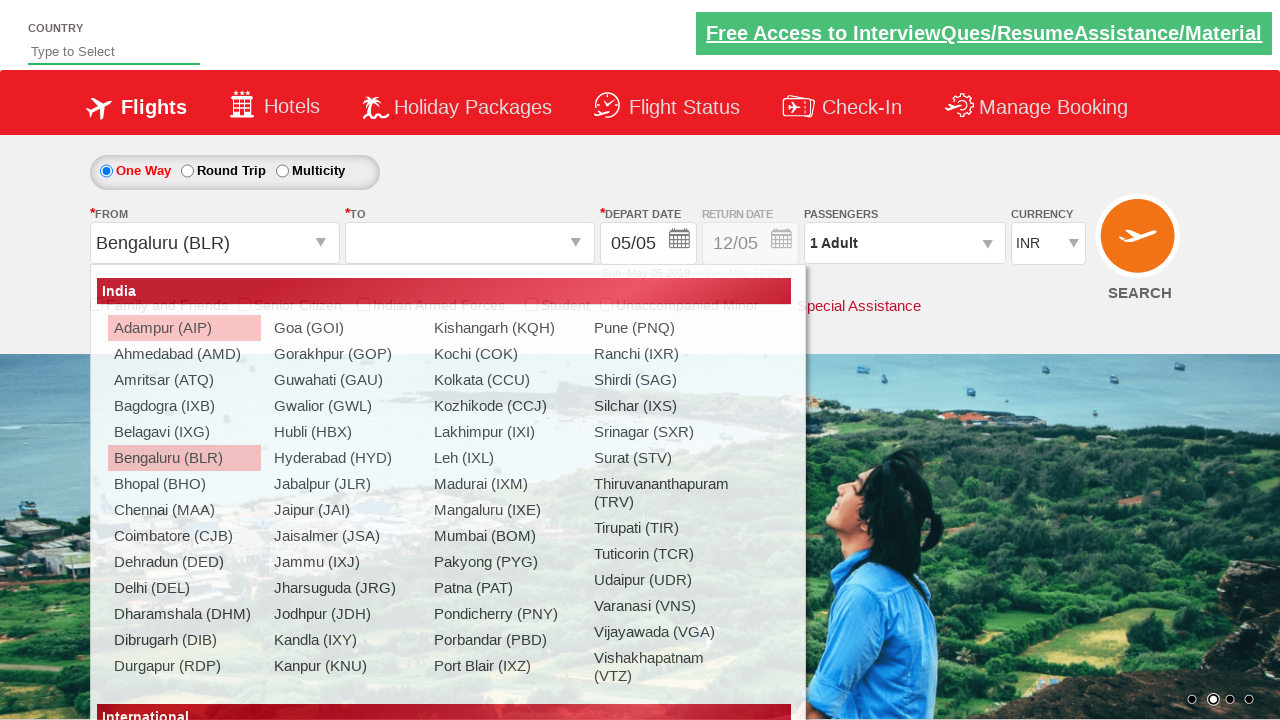

Waited for destination dropdown to update
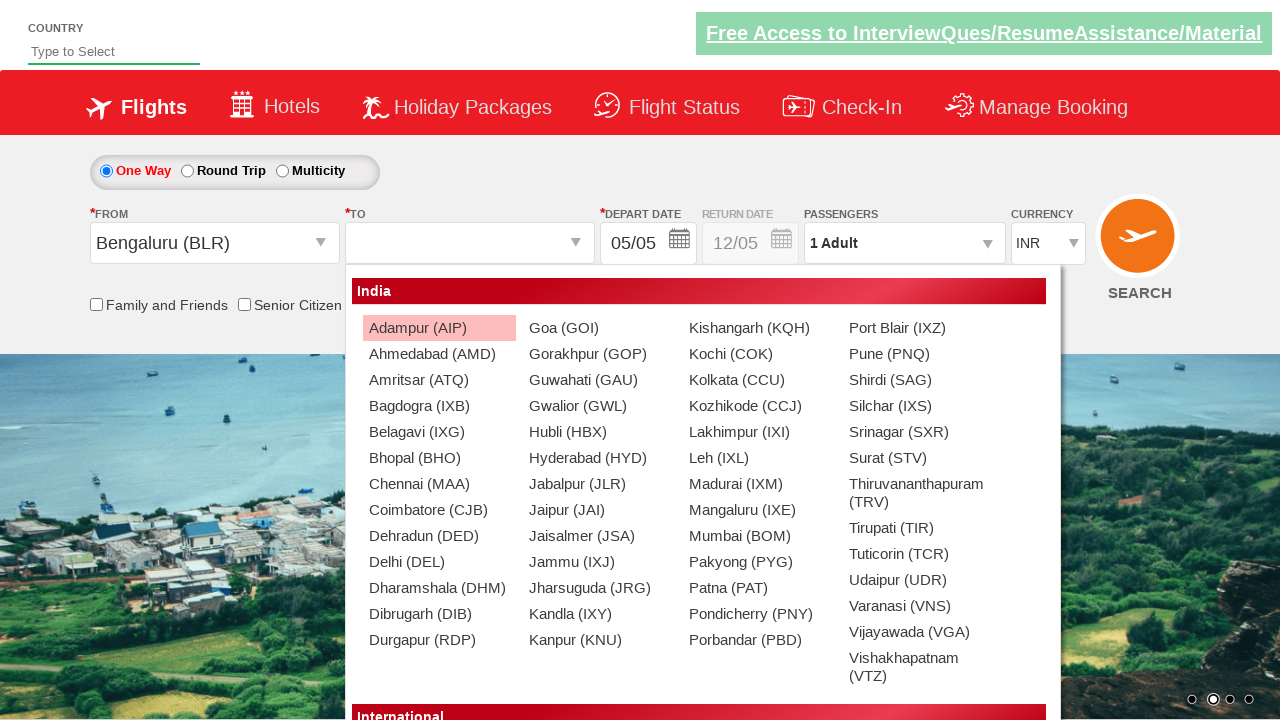

Selected Chennai (MAA) as destination station at (439, 484) on xpath=(//a[@value='MAA'])[2]
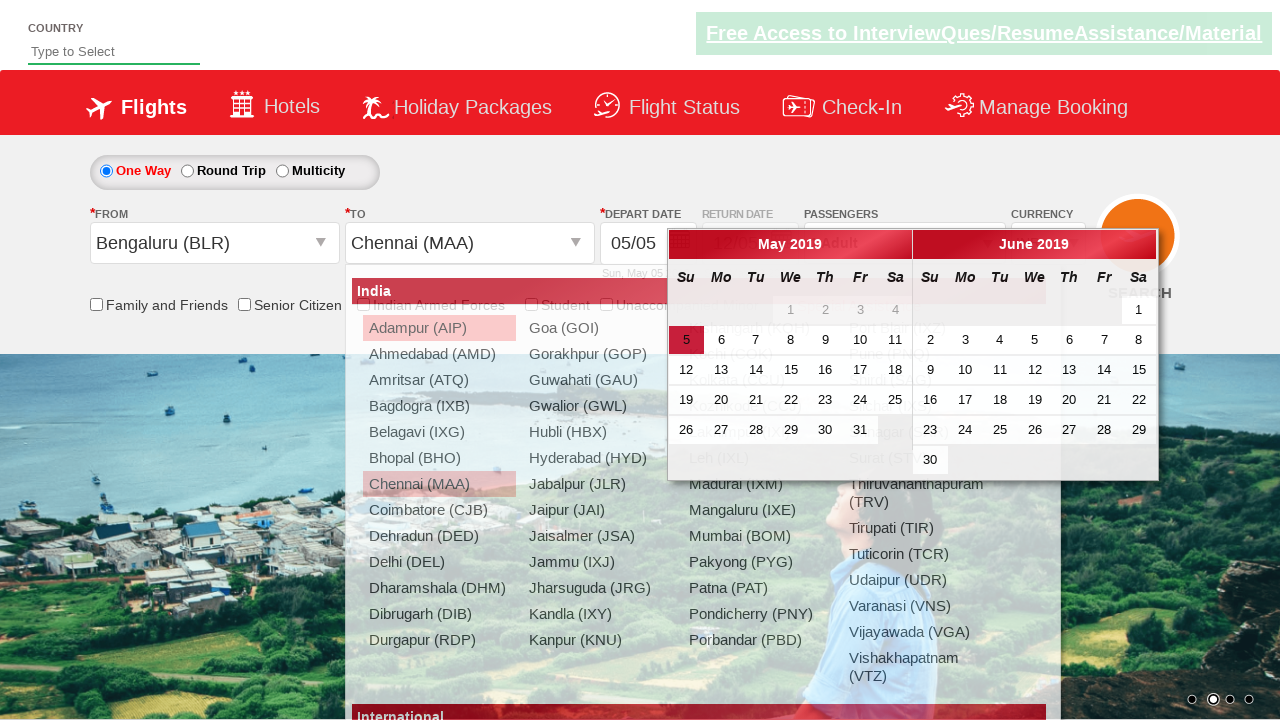

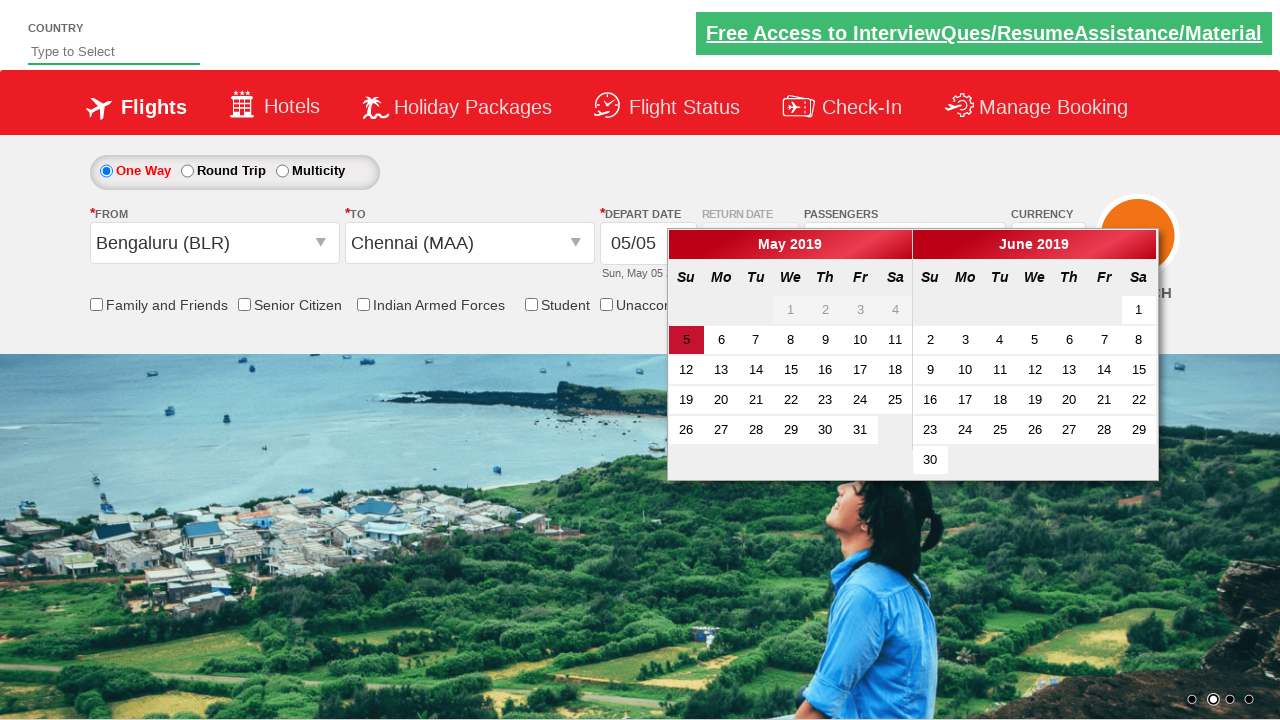